Demonstrates how Selenium handles non-existent elements by attempting to find an element with an invalid name attribute

Starting URL: https://naveenautomationlabs.com/opencart/

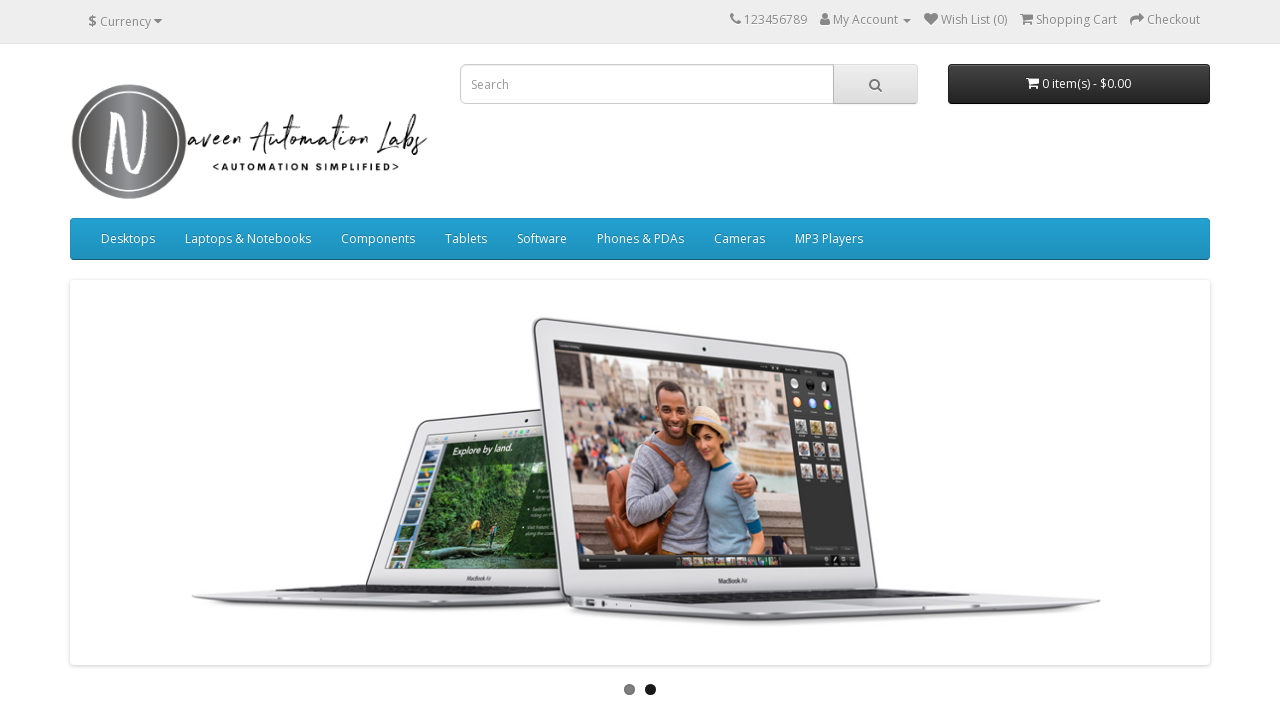

Navigated to OpenCart test site
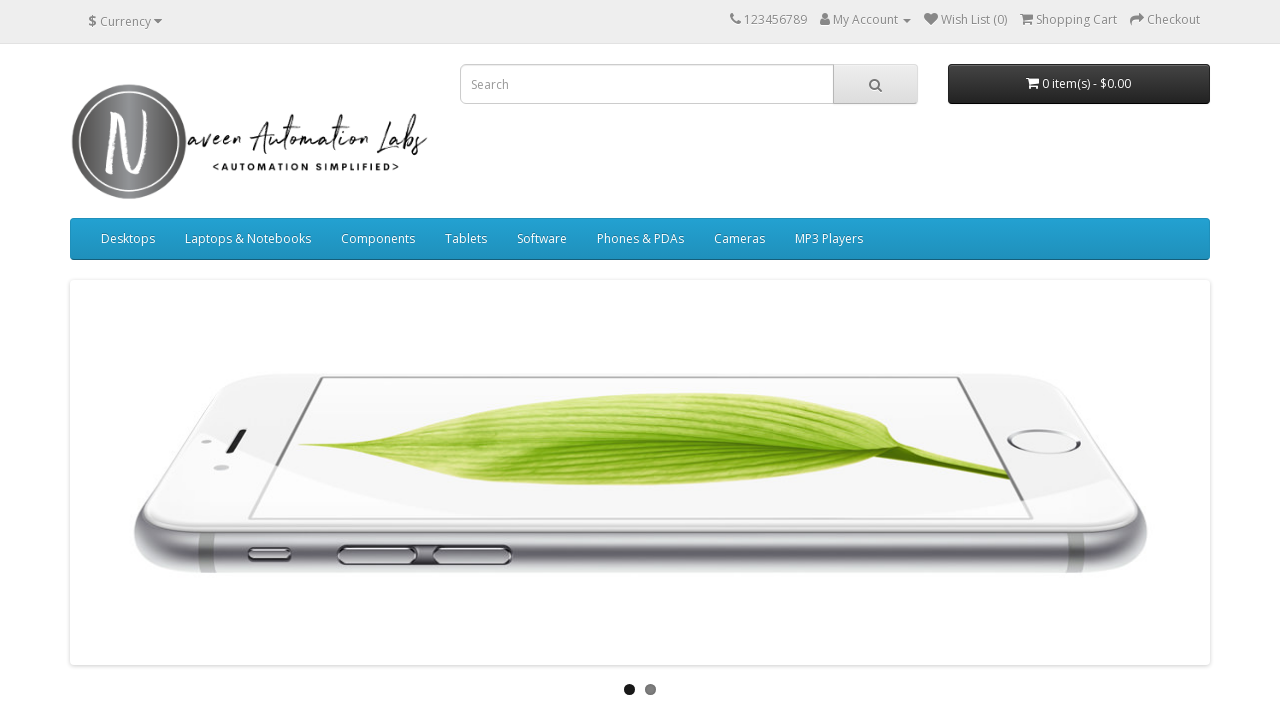

Attempted to locate elements with invalid name attribute 'search111'
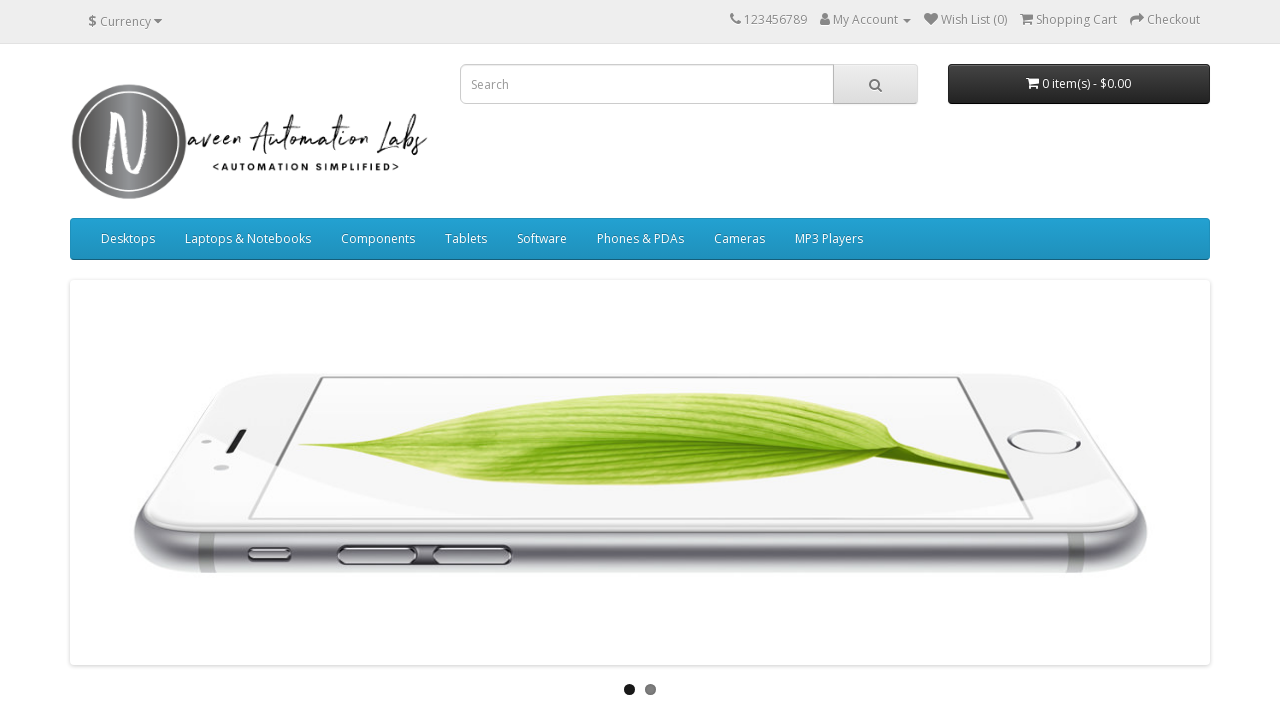

Element search returned 0 results (empty list, demonstrating non-existent element handling)
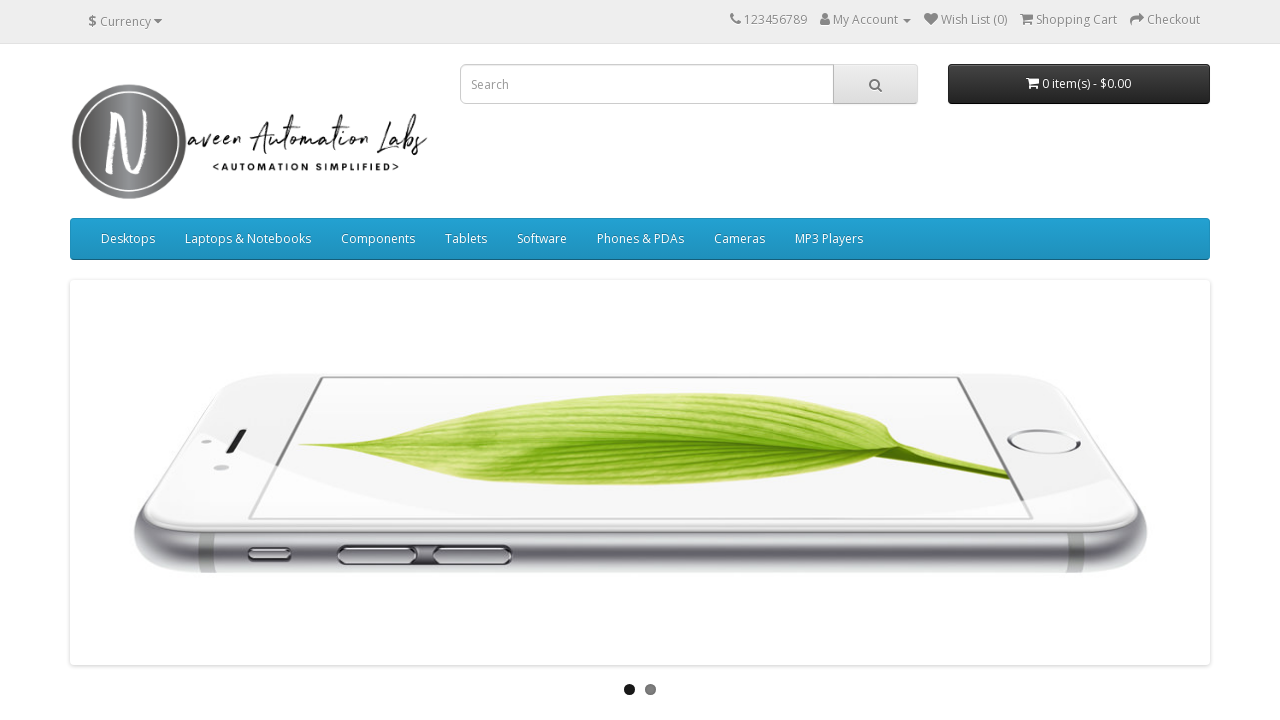

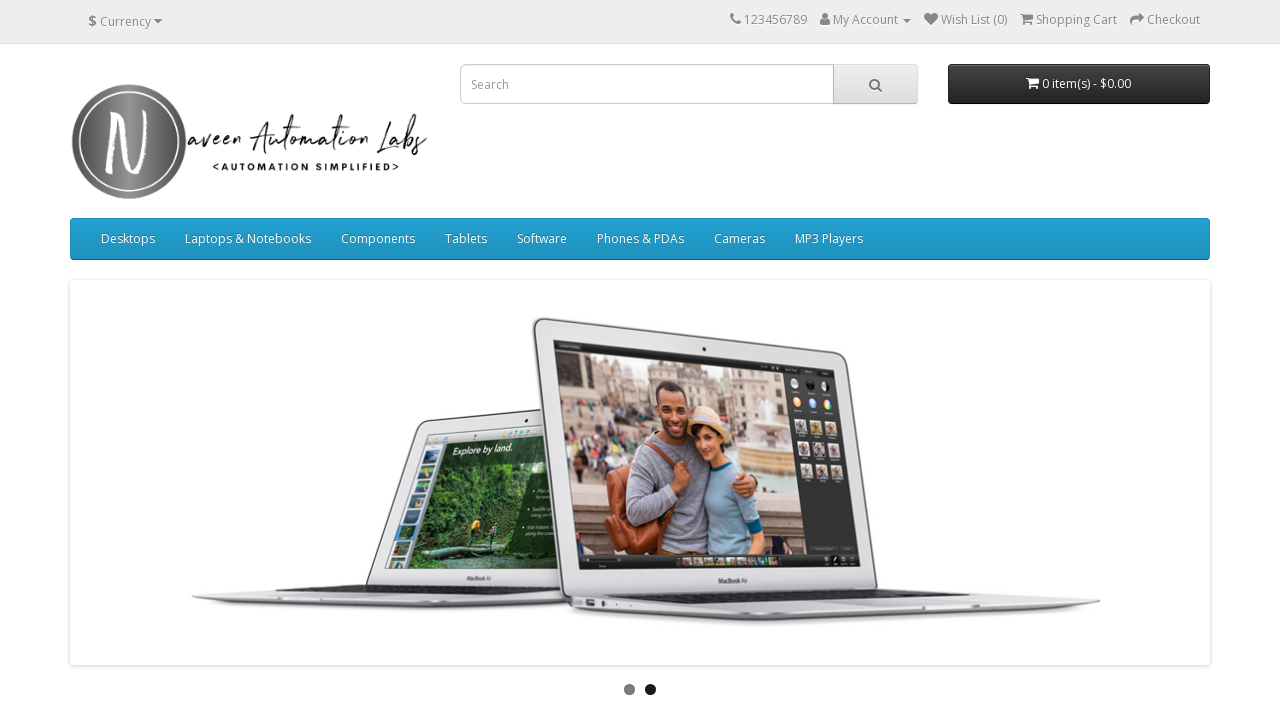